Tests keyboard input events by pressing a key and performing a key combination (Ctrl+A, Ctrl+C) to select all and copy

Starting URL: https://www.training-support.net/selenium/input-events

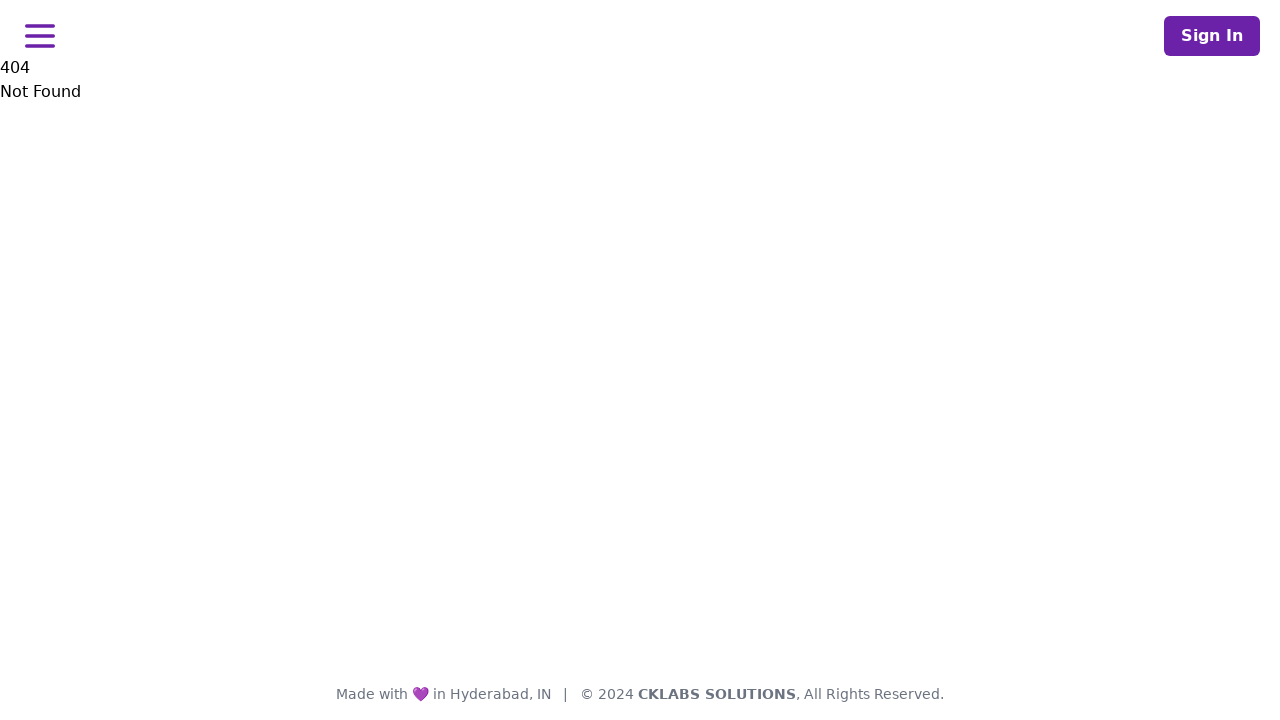

Pressed key 'A' to simulate first name initial
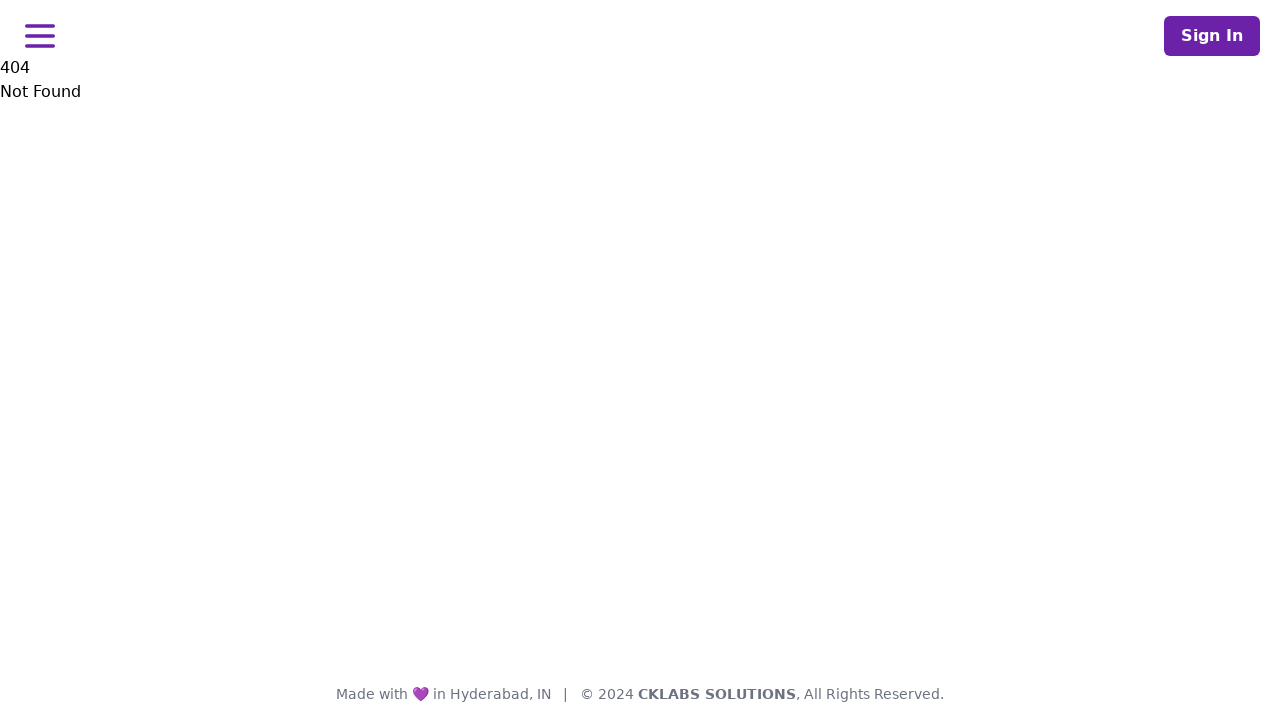

Performed Ctrl+A to select all text
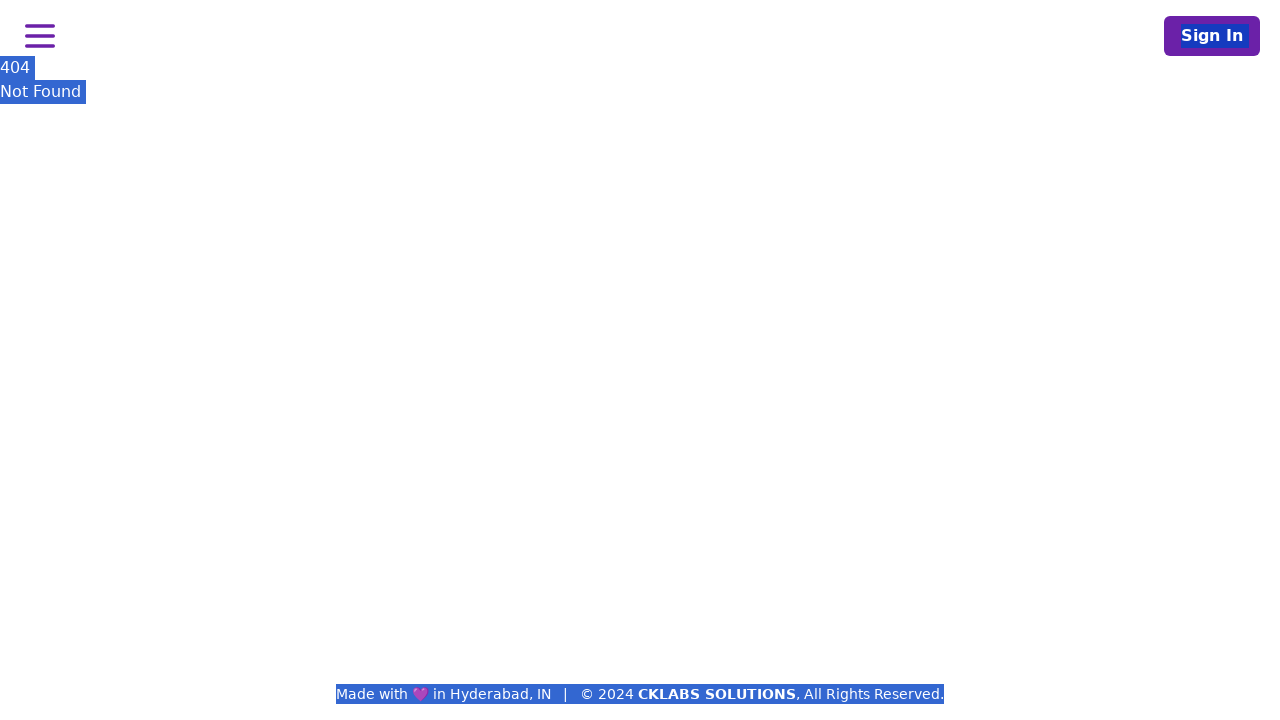

Performed Ctrl+C to copy selected text
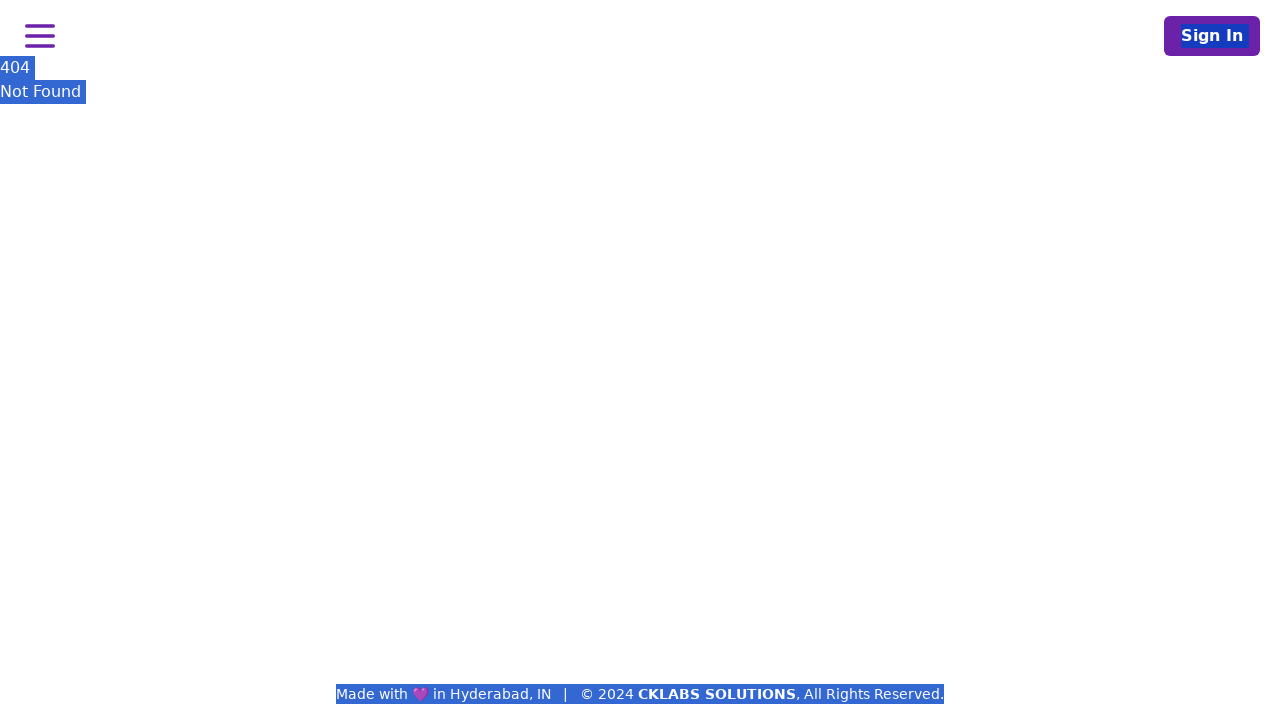

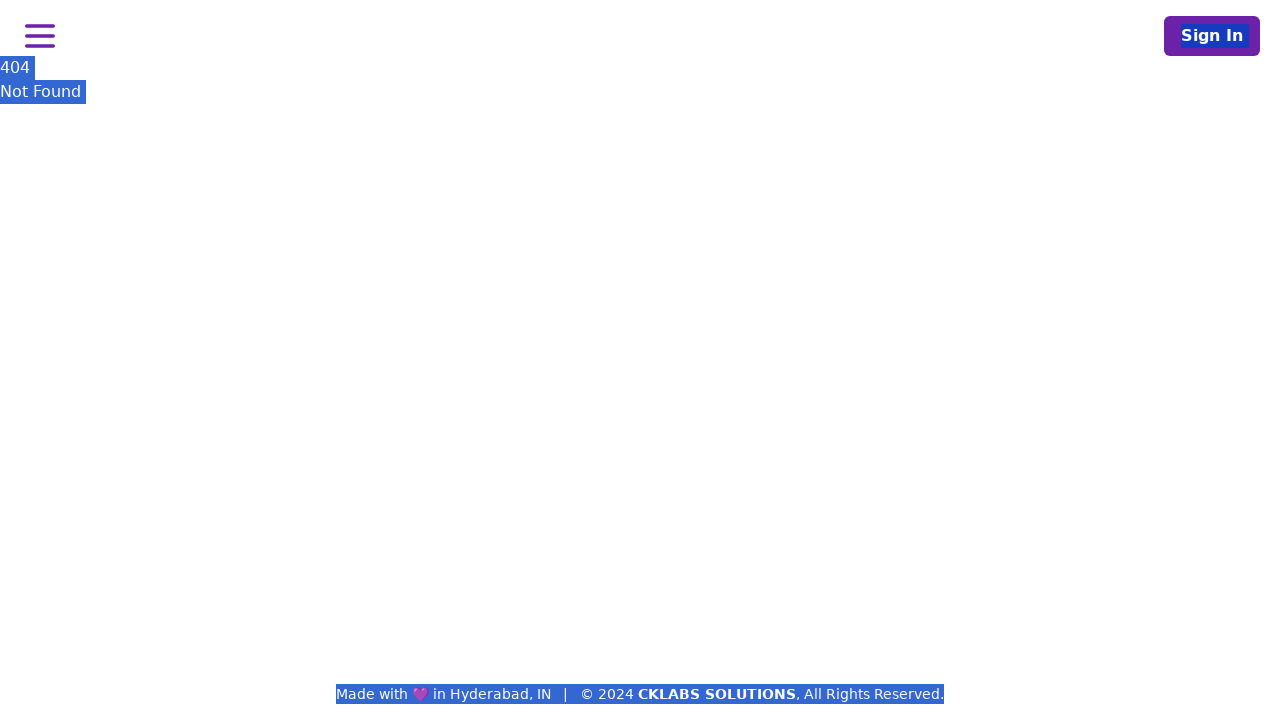